Tests a waiting scenario where a button appears after a delay, clicks the verify button, and checks for a success message

Starting URL: http://suninjuly.github.io/wait1.html

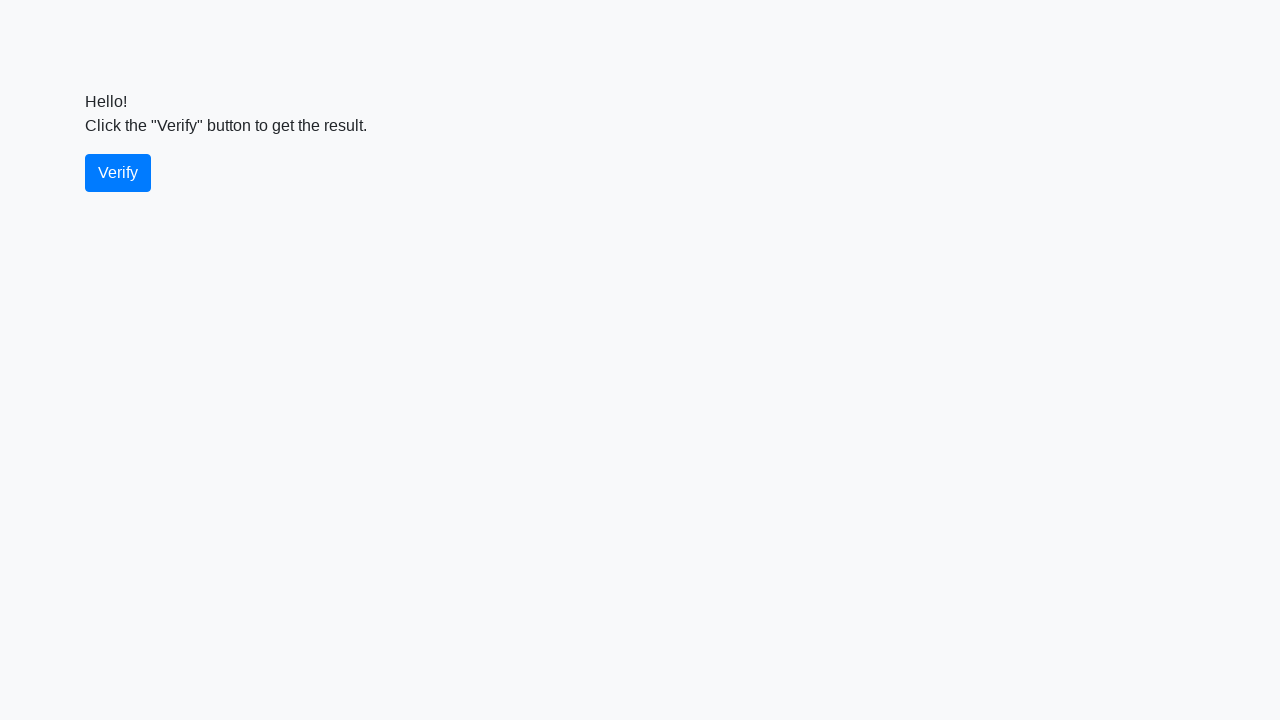

Waited for verify button to become visible
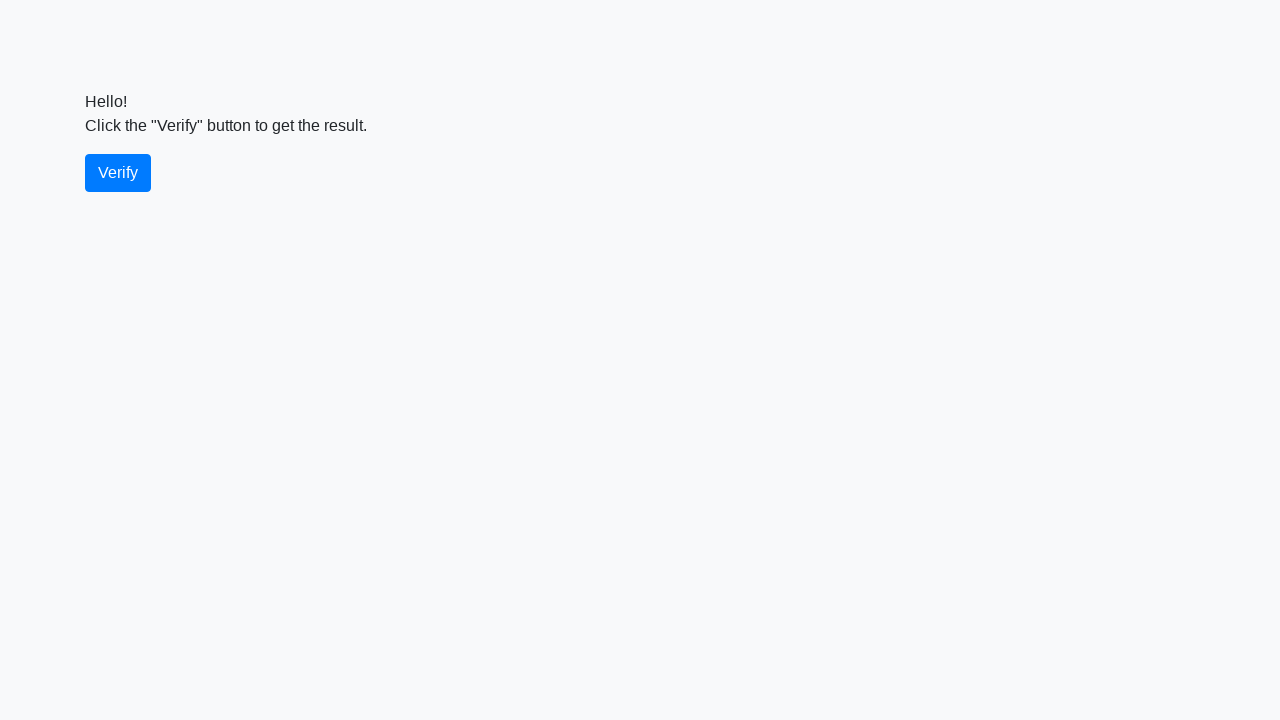

Clicked the verify button at (118, 173) on #verify
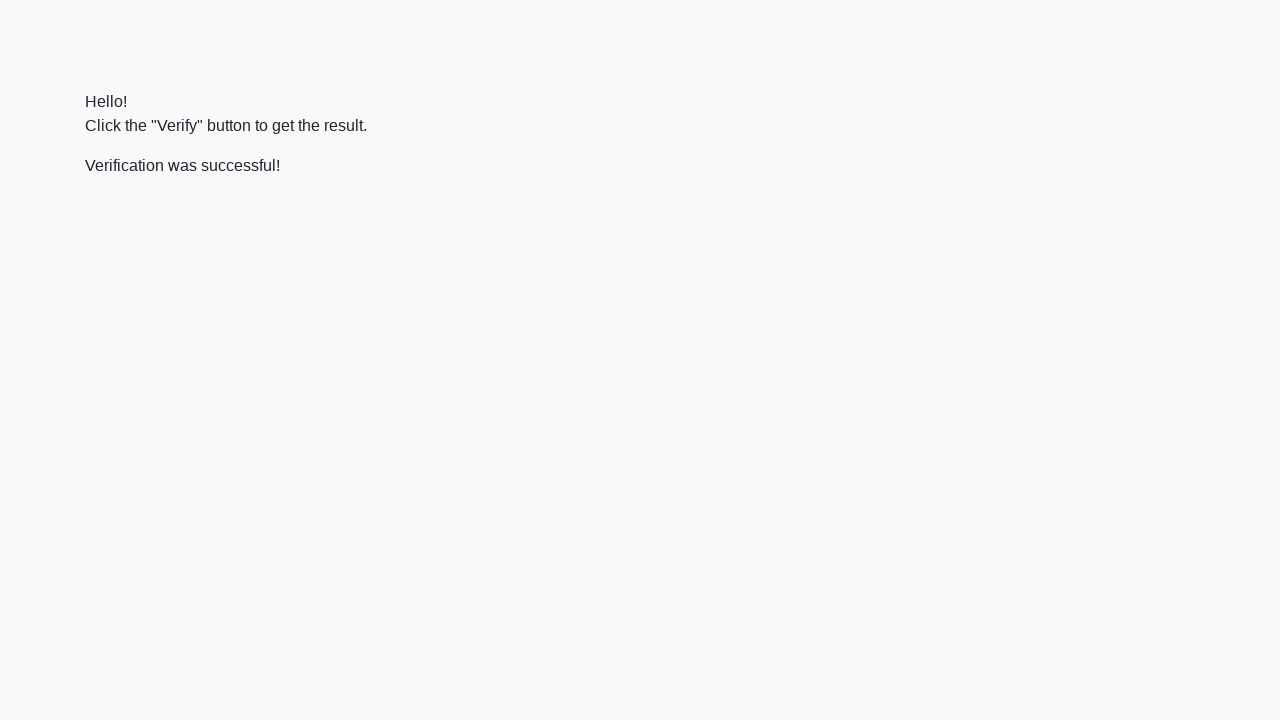

Waited for success message to appear
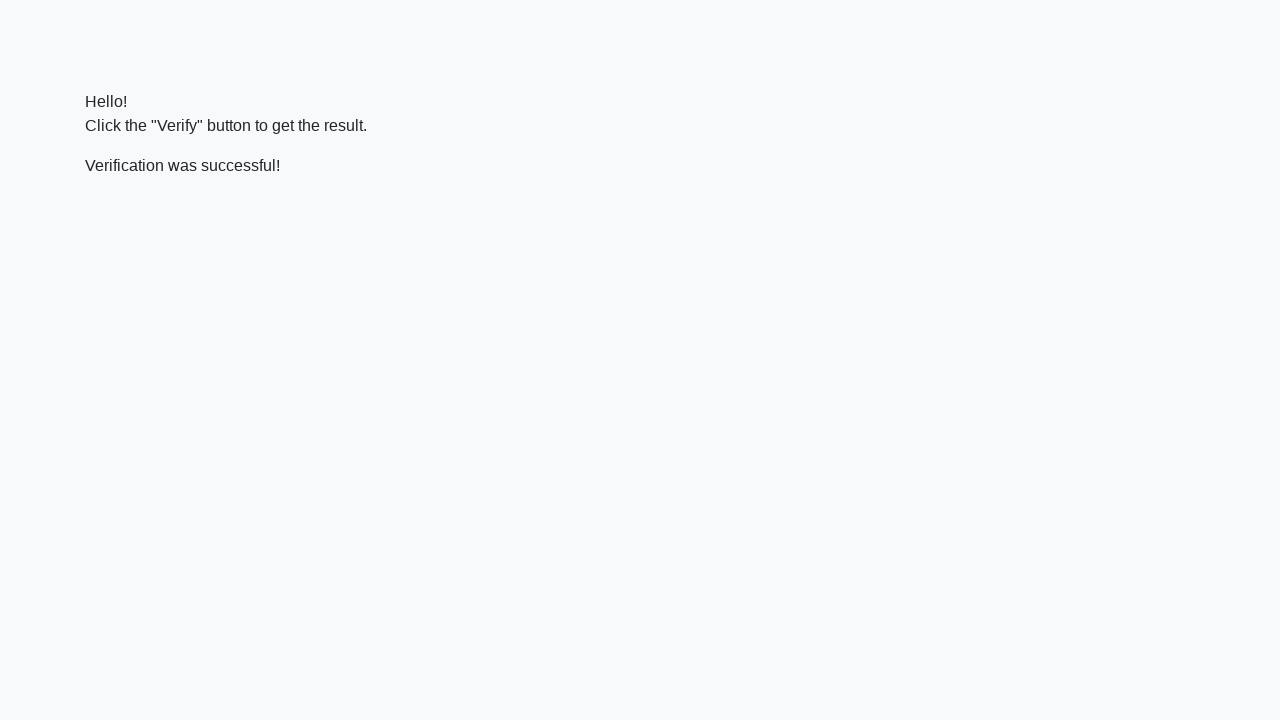

Verified that success message contains 'successful'
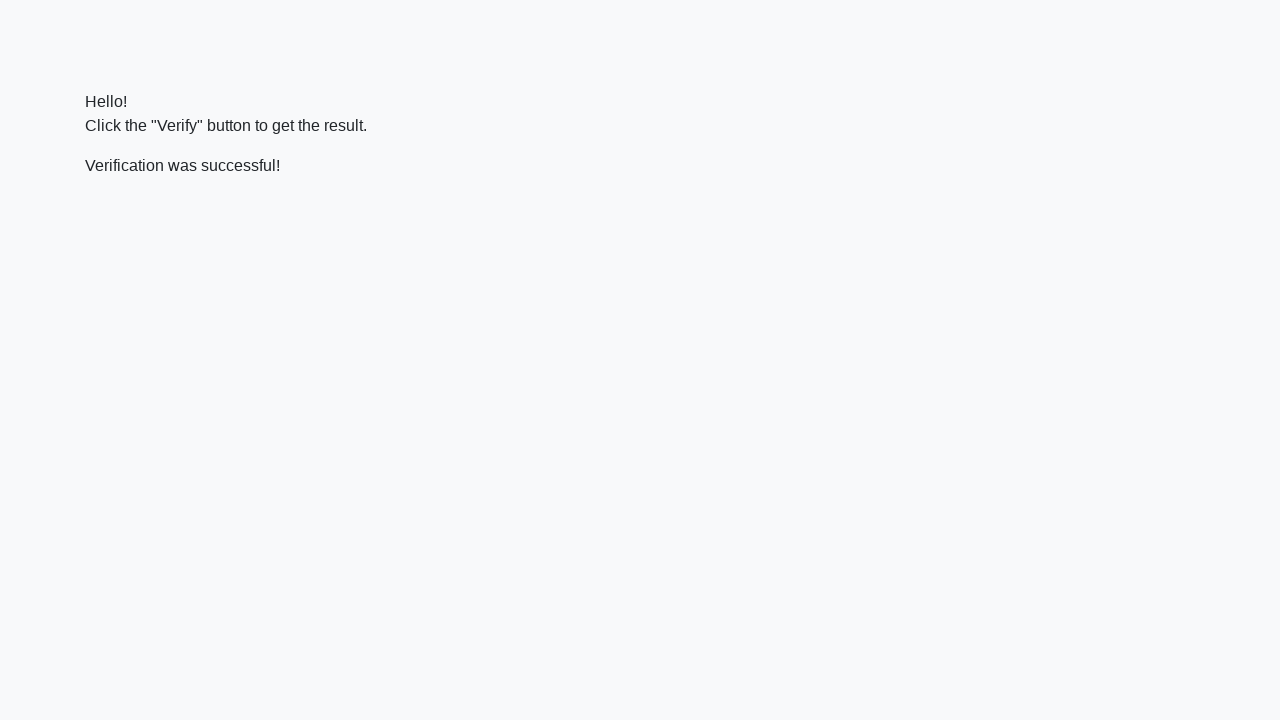

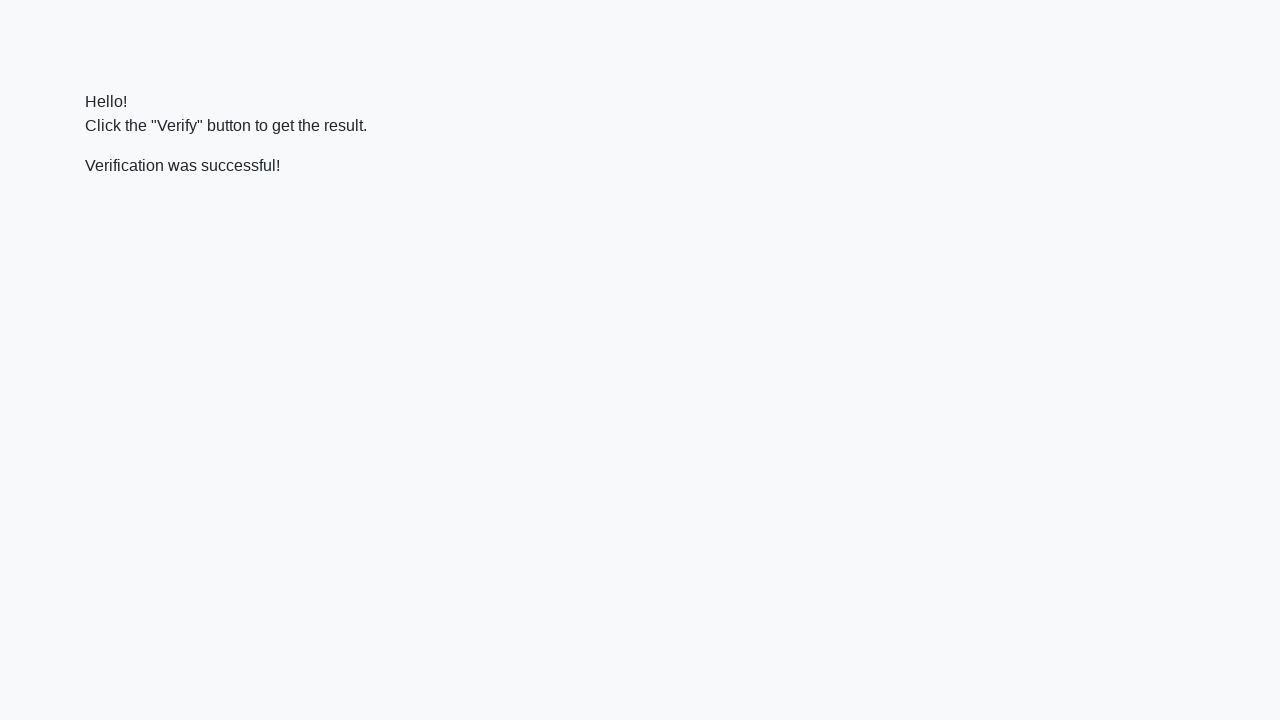